Tests the personal area button by clicking it and verifying the login form appears

Starting URL: https://israelpost.co.il/

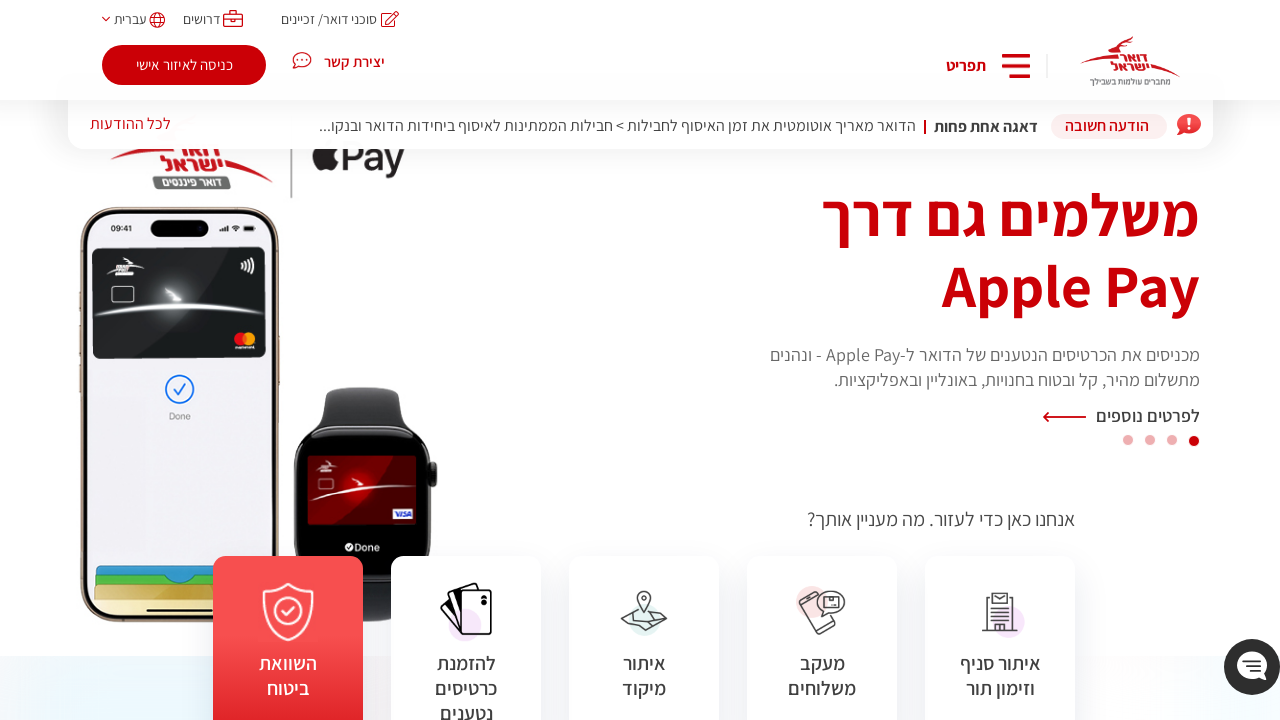

Clicked personal area button (כניסה לאיזור אישי) at (184, 65) on xpath=//a[text()='כניסה לאיזור אישי']
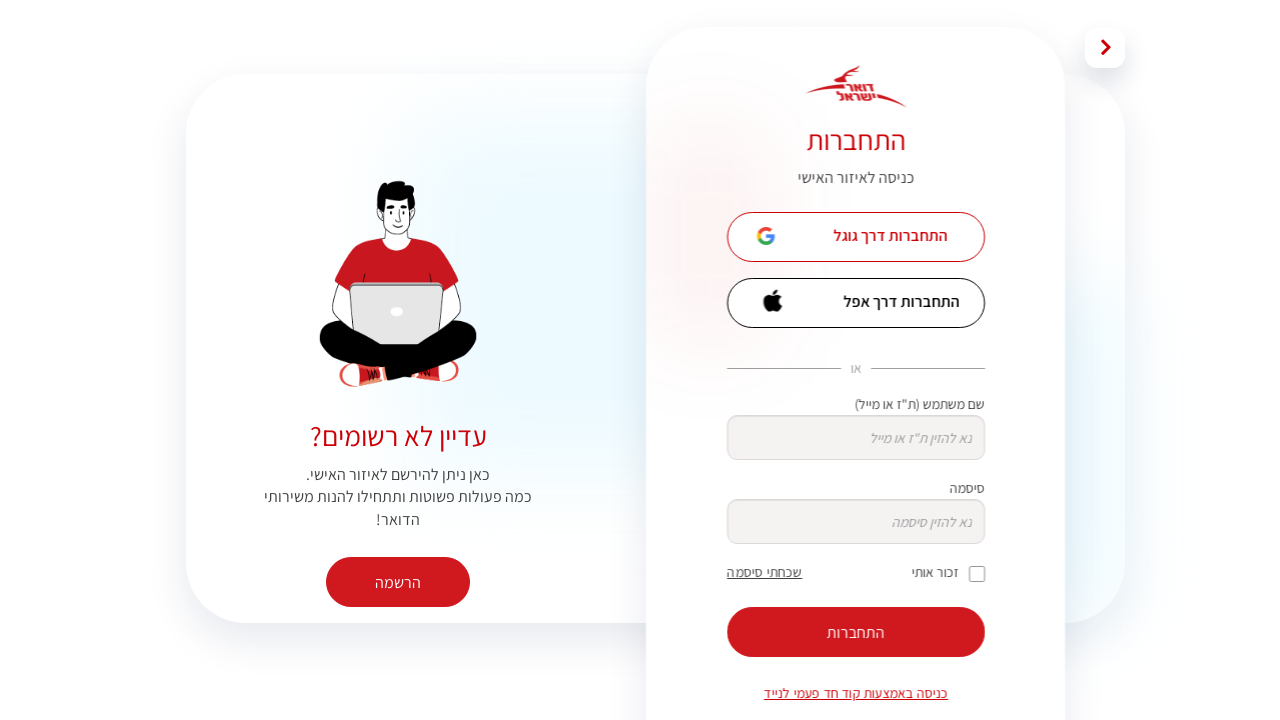

Login form appeared (התחברות)
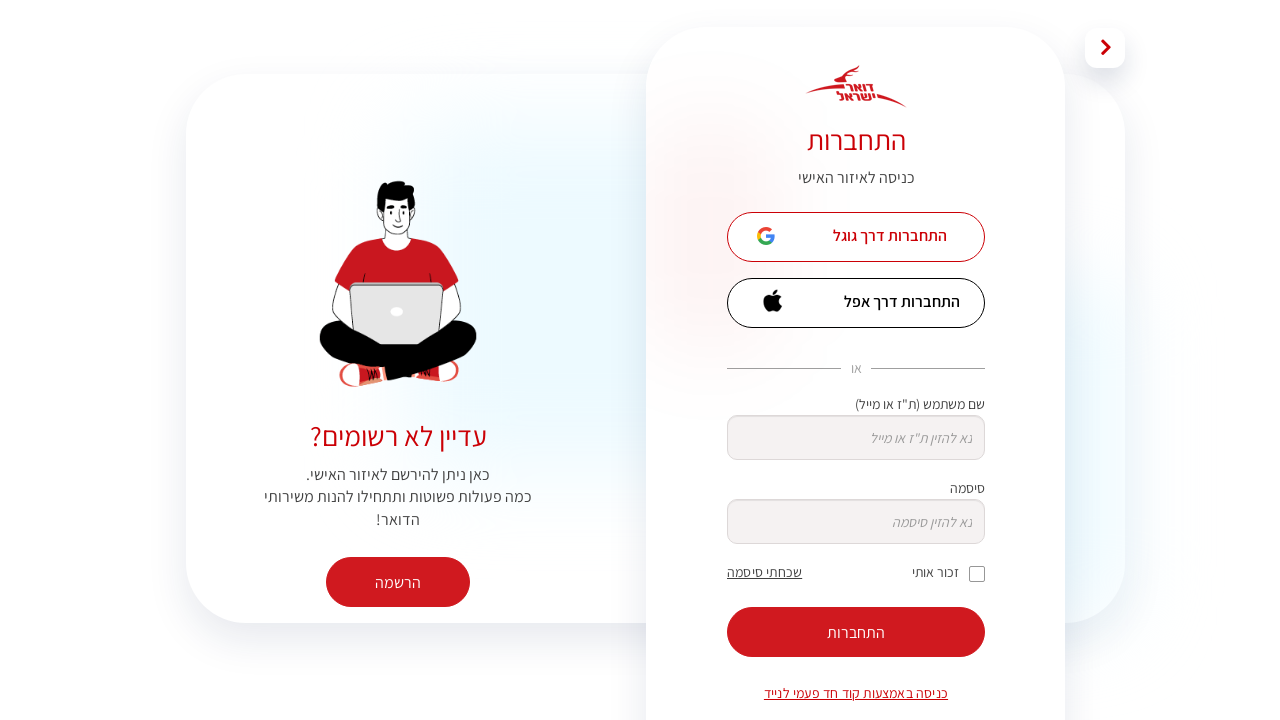

Located login title element
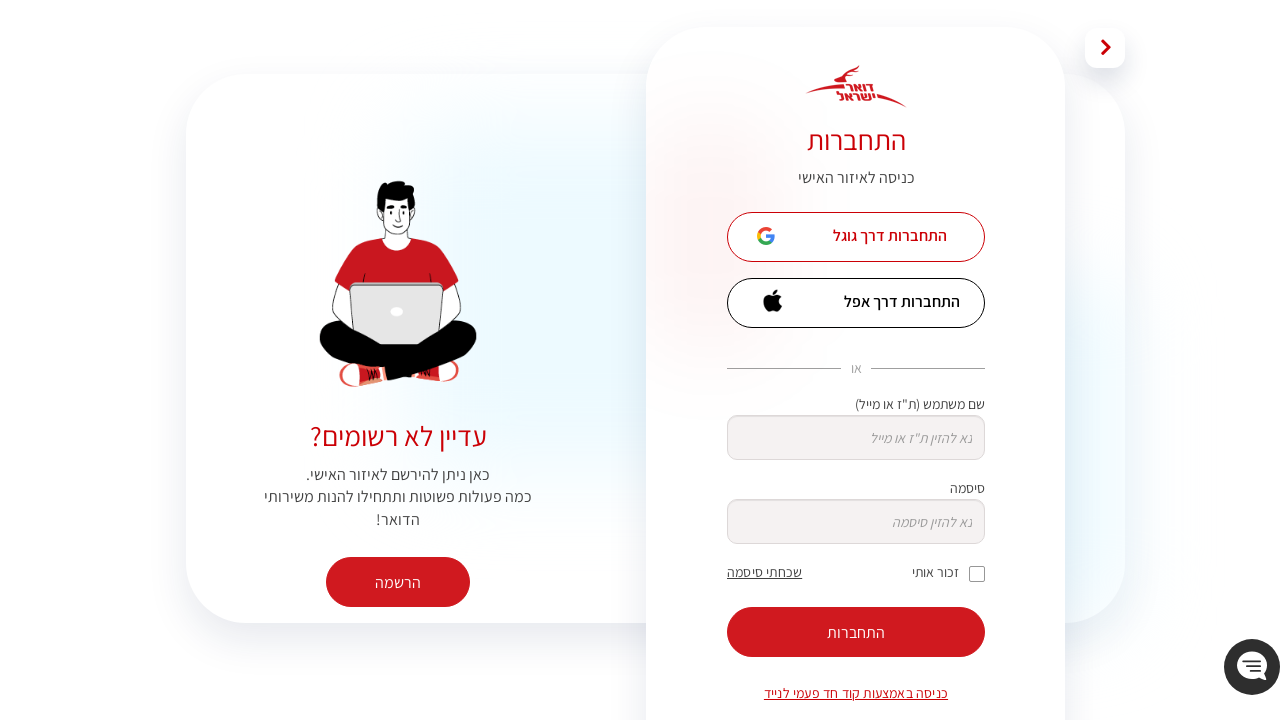

Verified login title text matches 'התחברות'
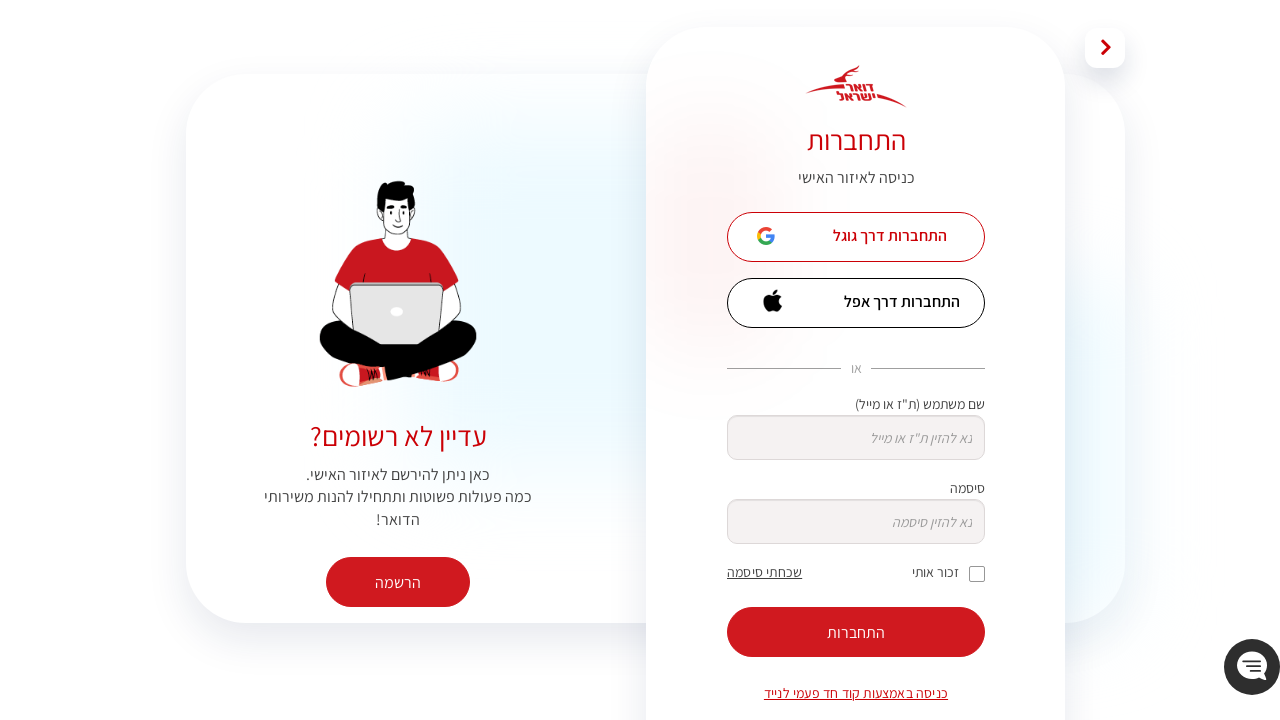

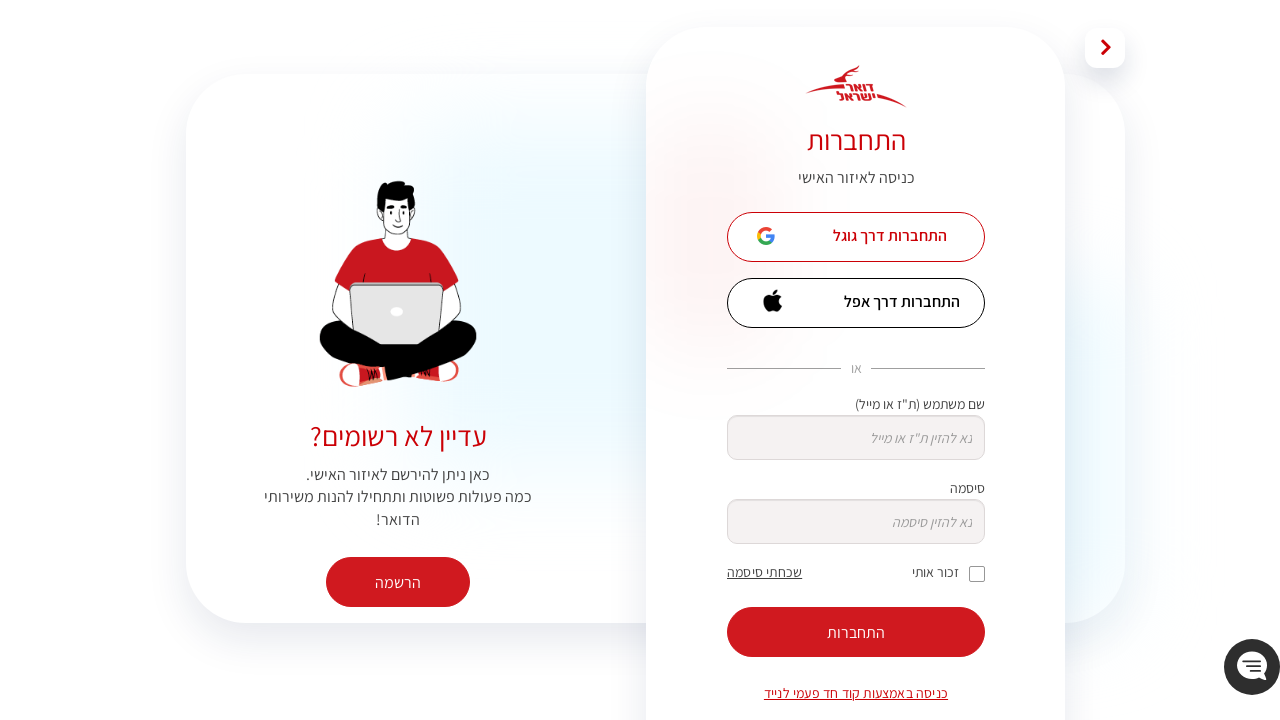